Tests clicking on a dynamic loading example link on the Cydeo practice site to navigate to a page demonstrating hidden elements that become visible after a trigger.

Starting URL: http://practice.cydeo.com/dynamic_loading

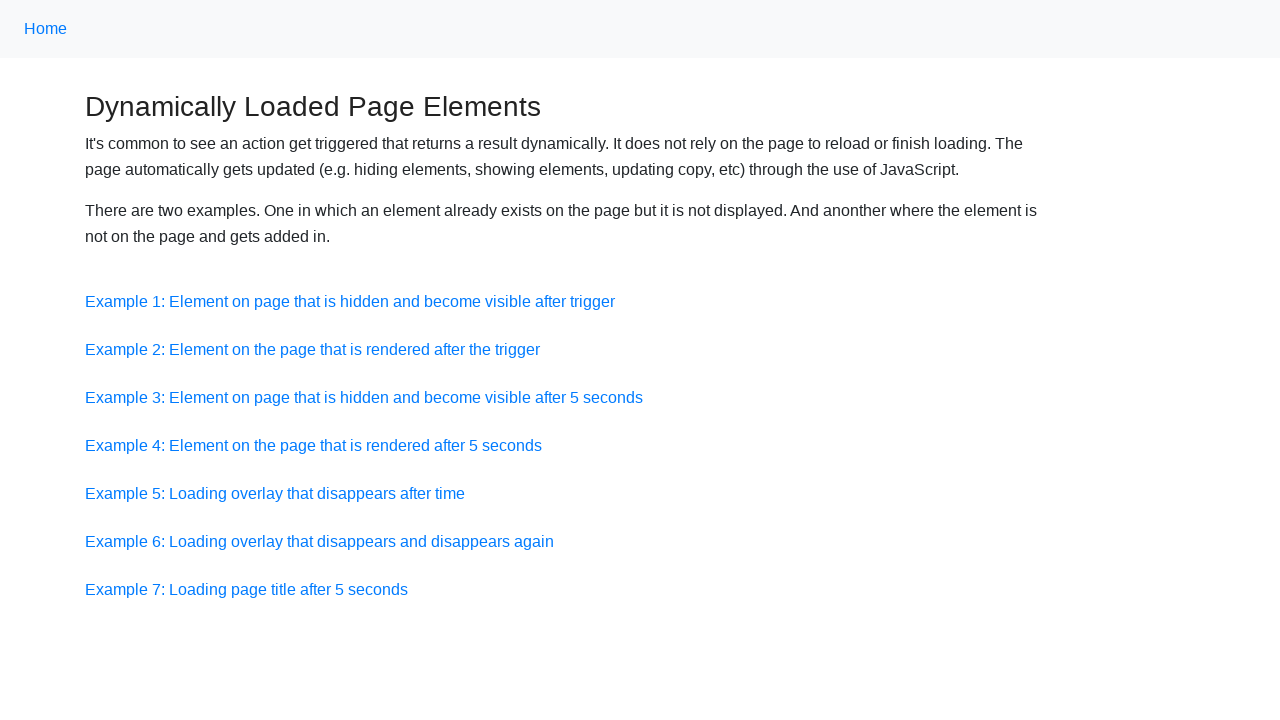

Clicked on Example 1 link to navigate to hidden element demonstration at (350, 301) on text=Example 1: Element on page that is hidden and become visible after trigger
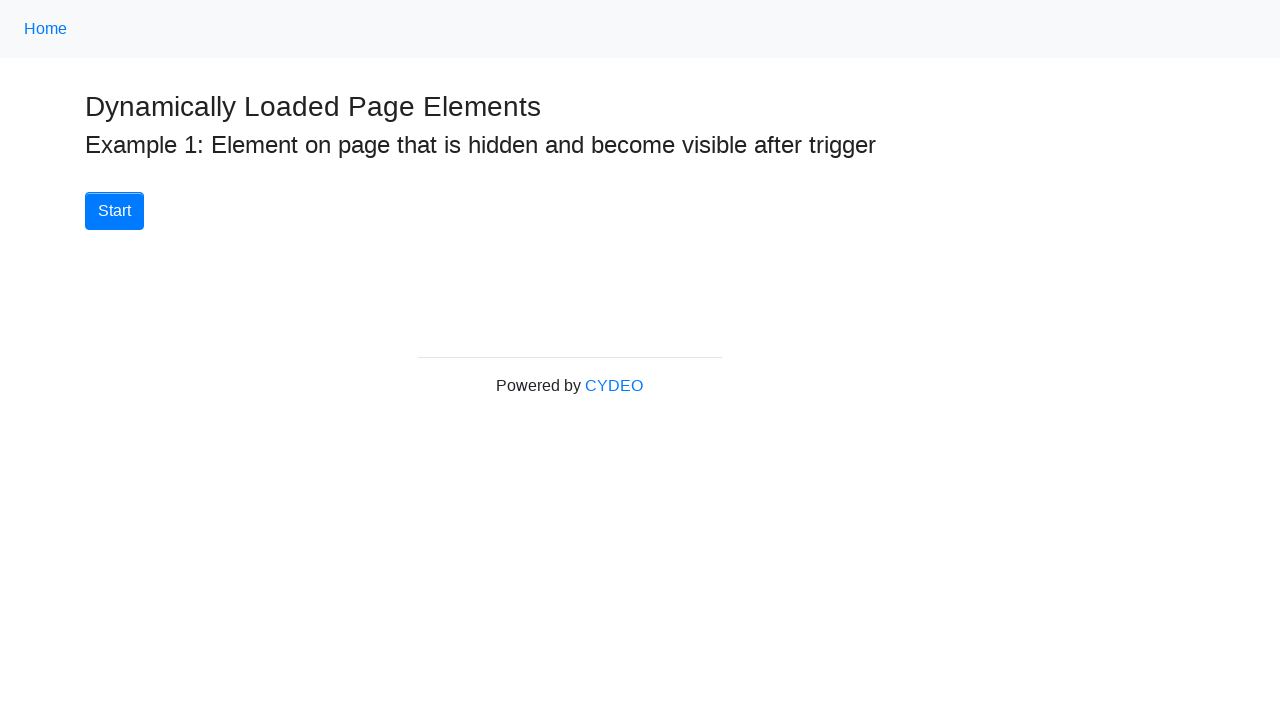

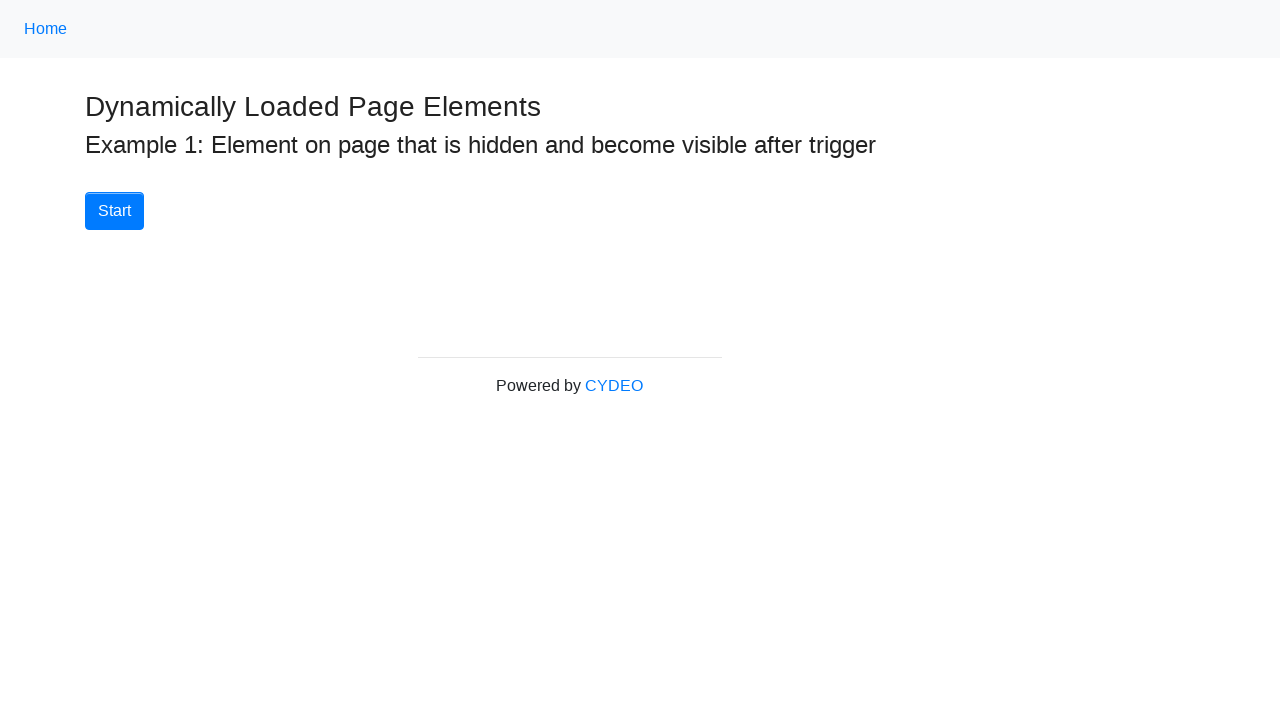